Tests the Large & Deep DOM page by scrolling through and verifying various elements are visible

Starting URL: https://the-internet.herokuapp.com

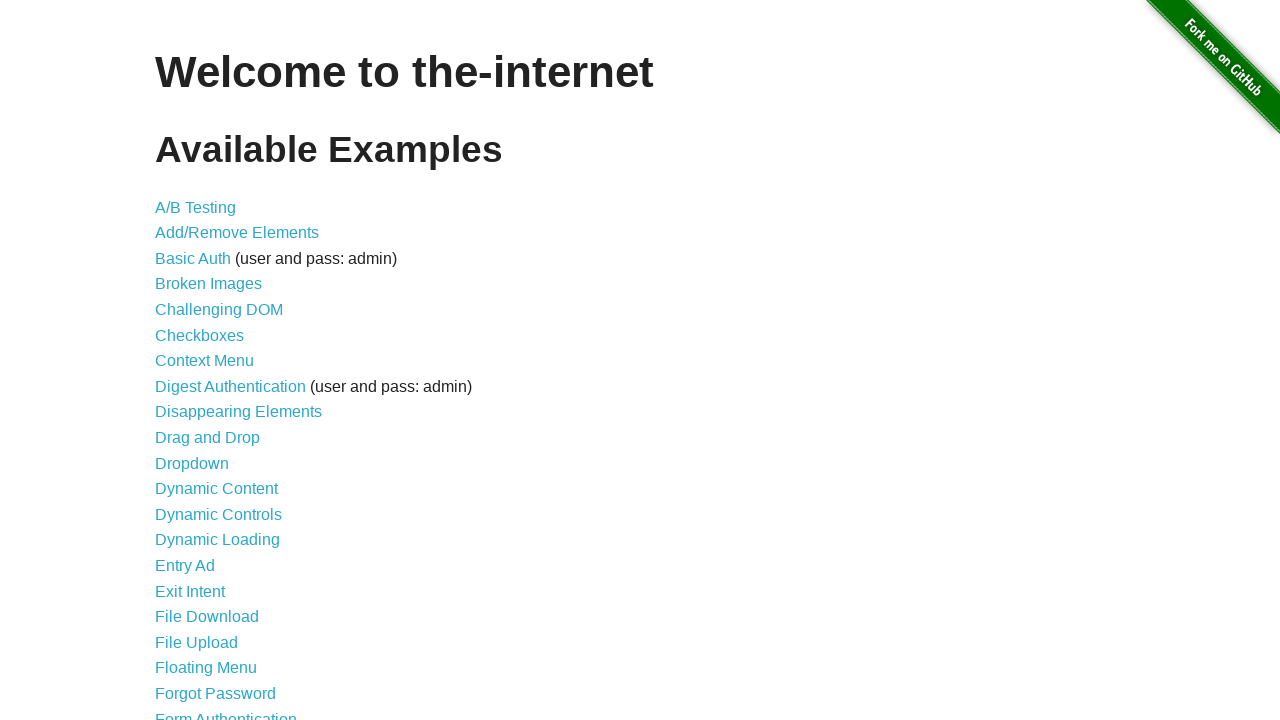

Clicked on 'Large & Deep DOM' link at (225, 361) on internal:role=link[name="Large & Deep DOM"i]
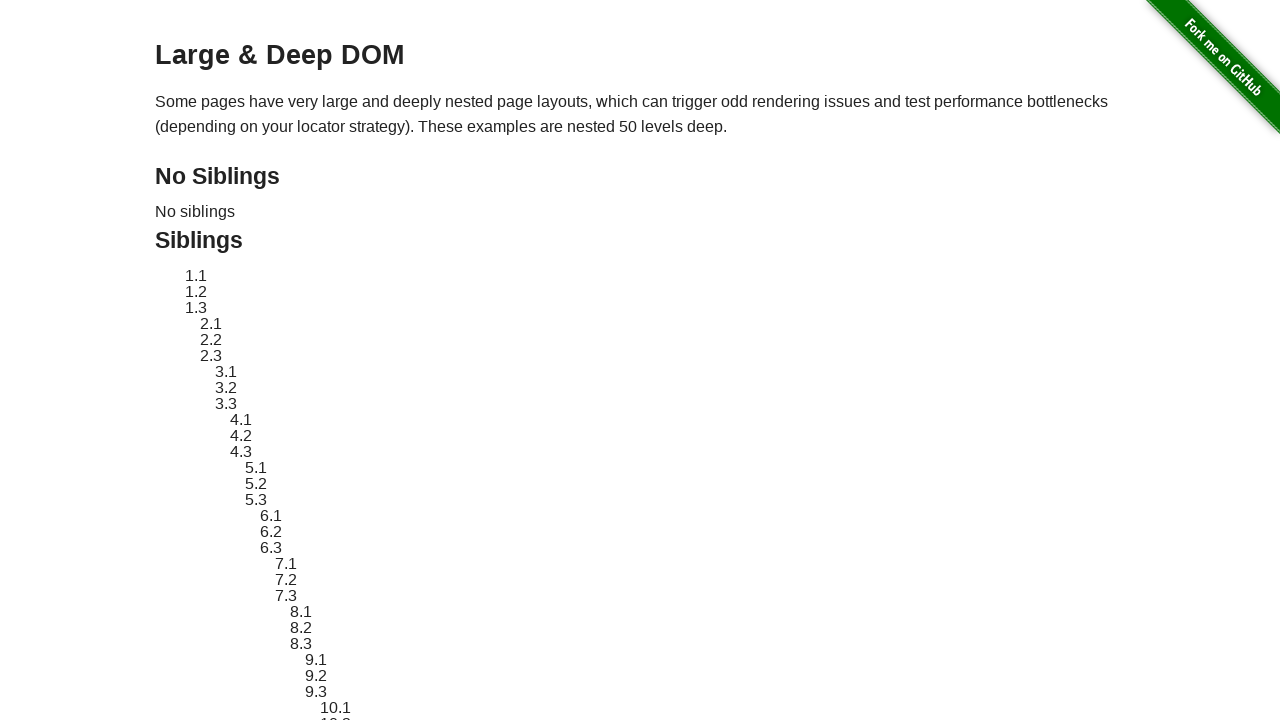

Content section loaded
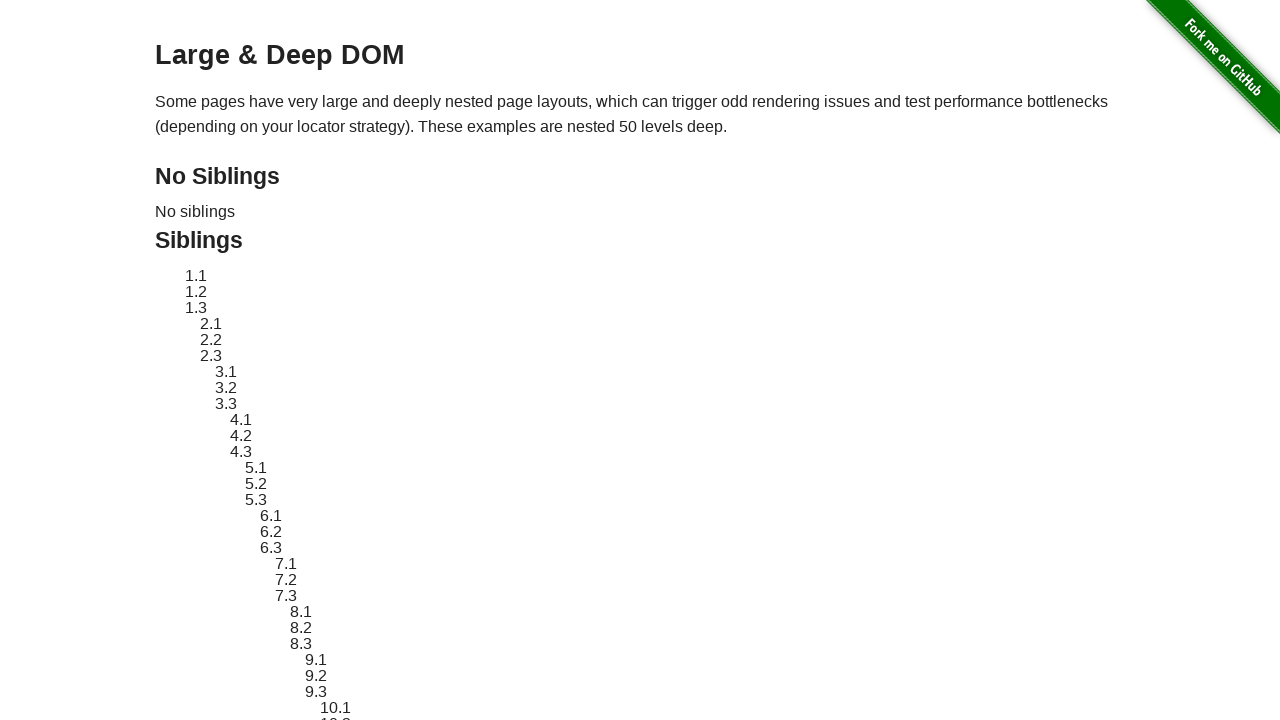

Scrolled element #sibling-46.1 into view
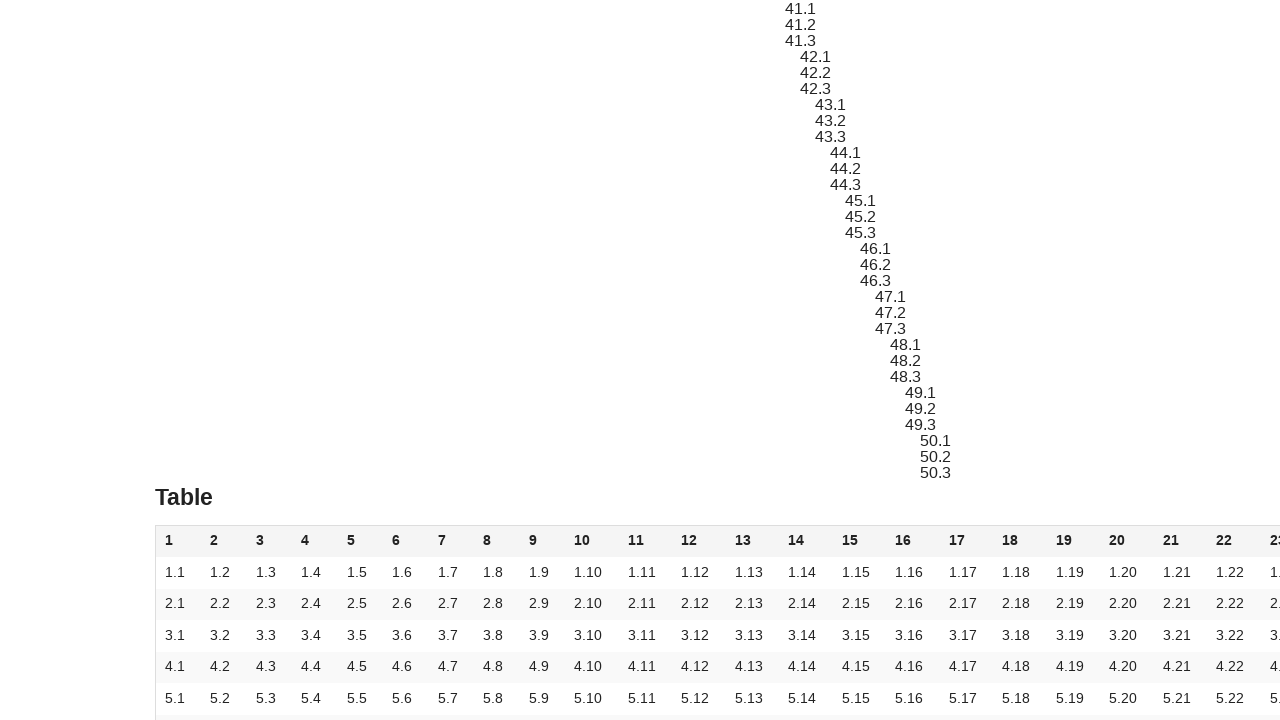

Verified element #sibling-46.1 is visible
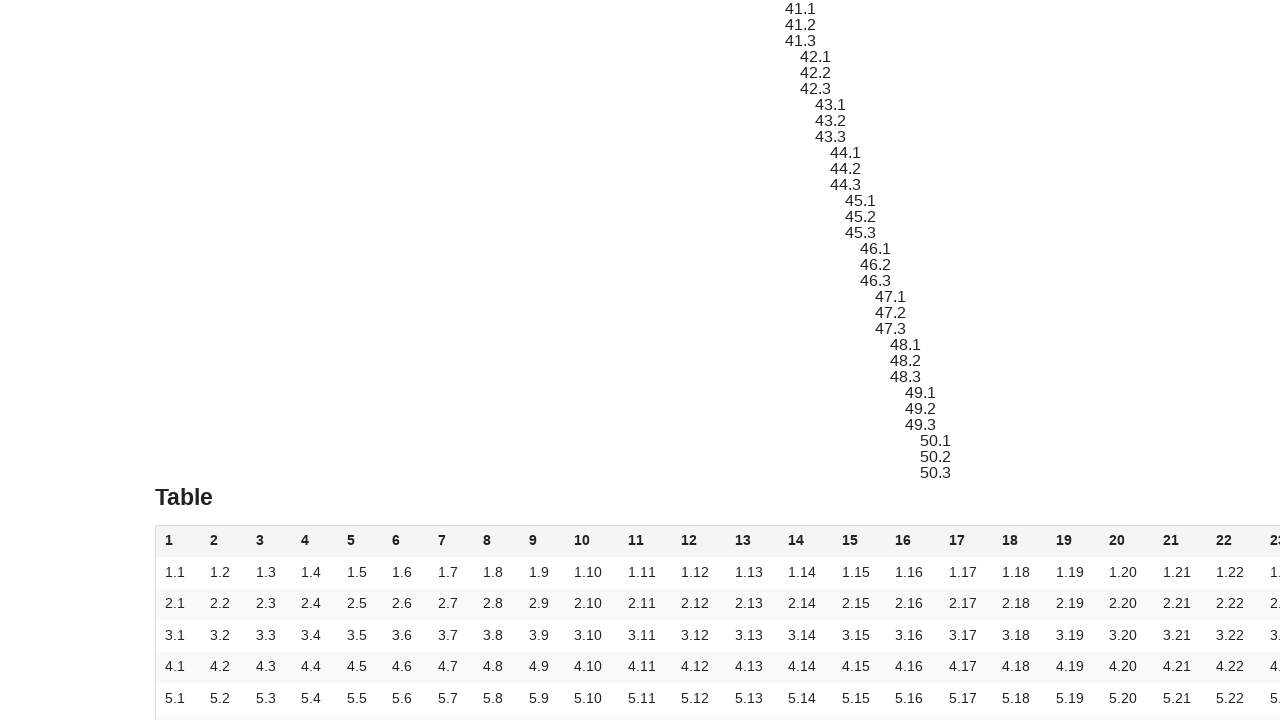

Scrolled element #large-table into view
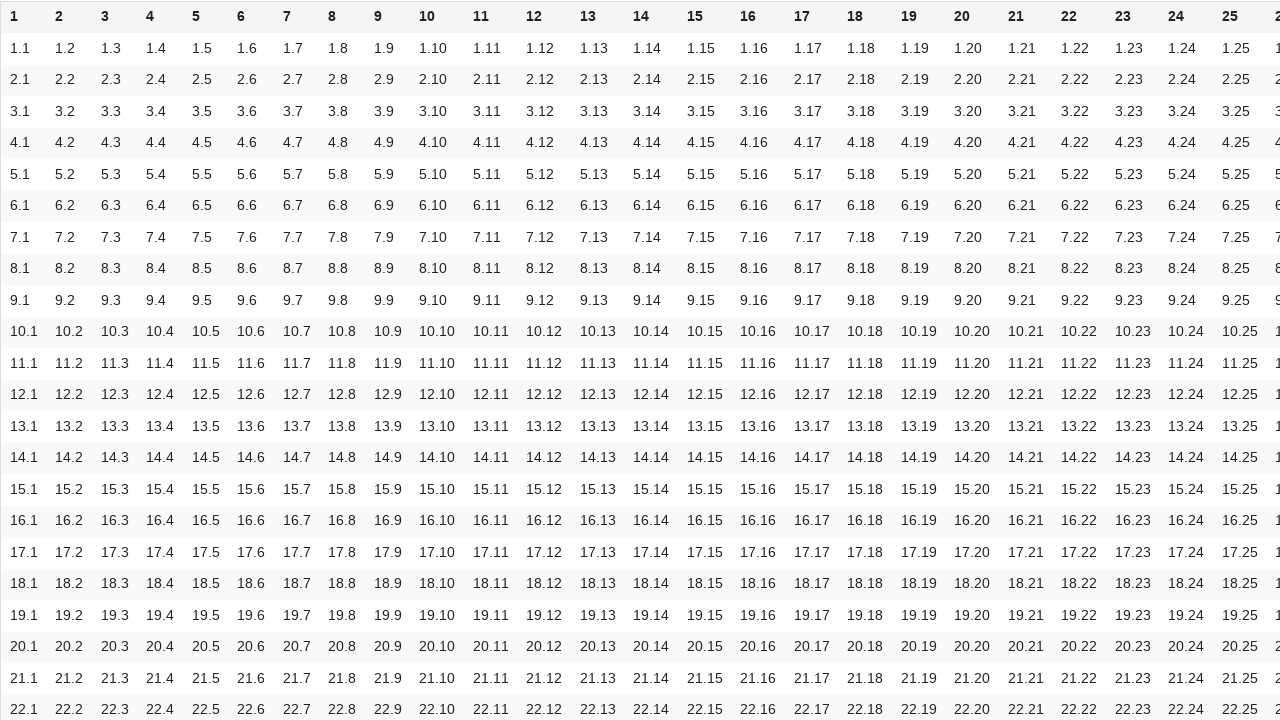

Verified element #large-table is visible
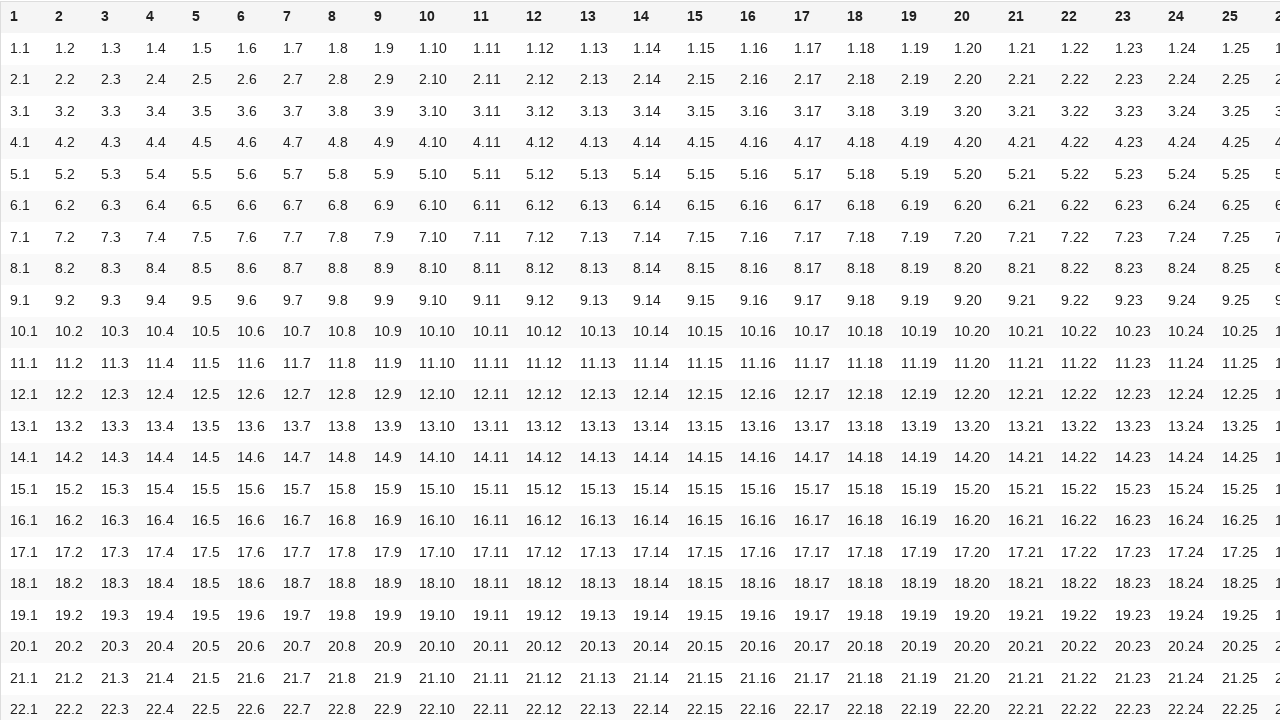

Scrolled element #header-40 into view
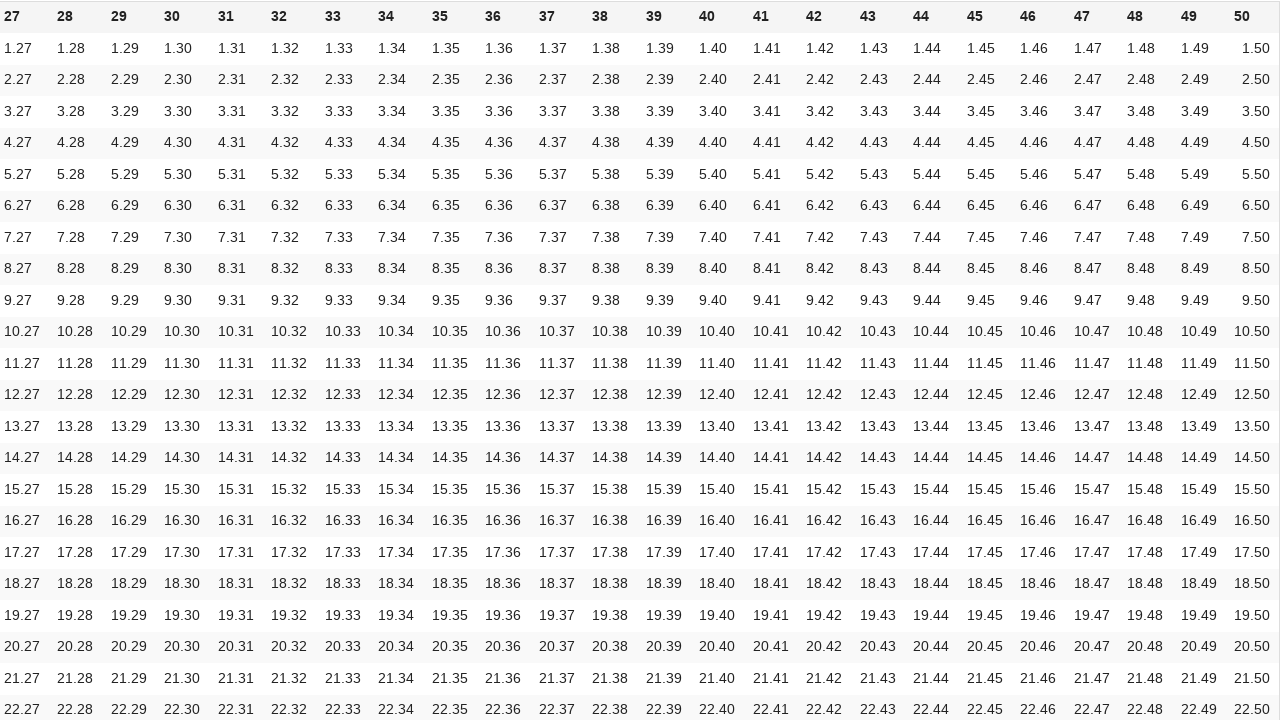

Verified element #header-40 is visible
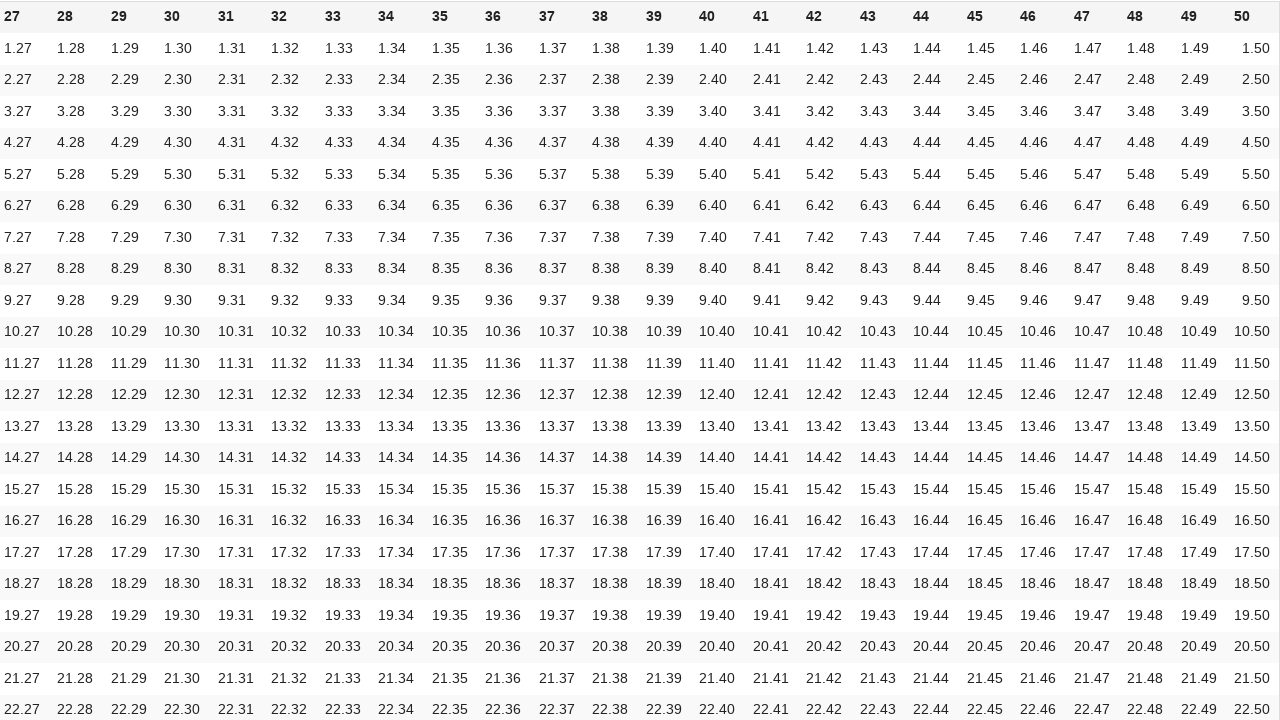

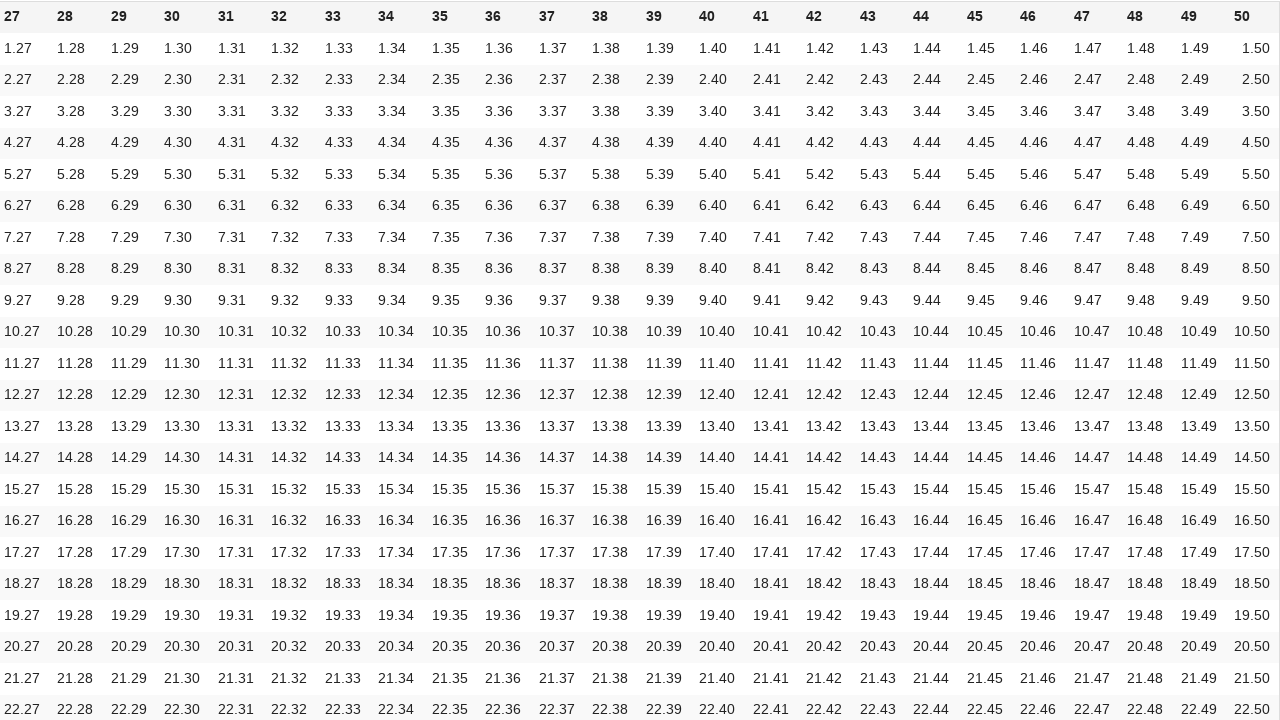